Tests static dropdown selection by selecting an option by index

Starting URL: https://codenboxautomationlab.com/practice/

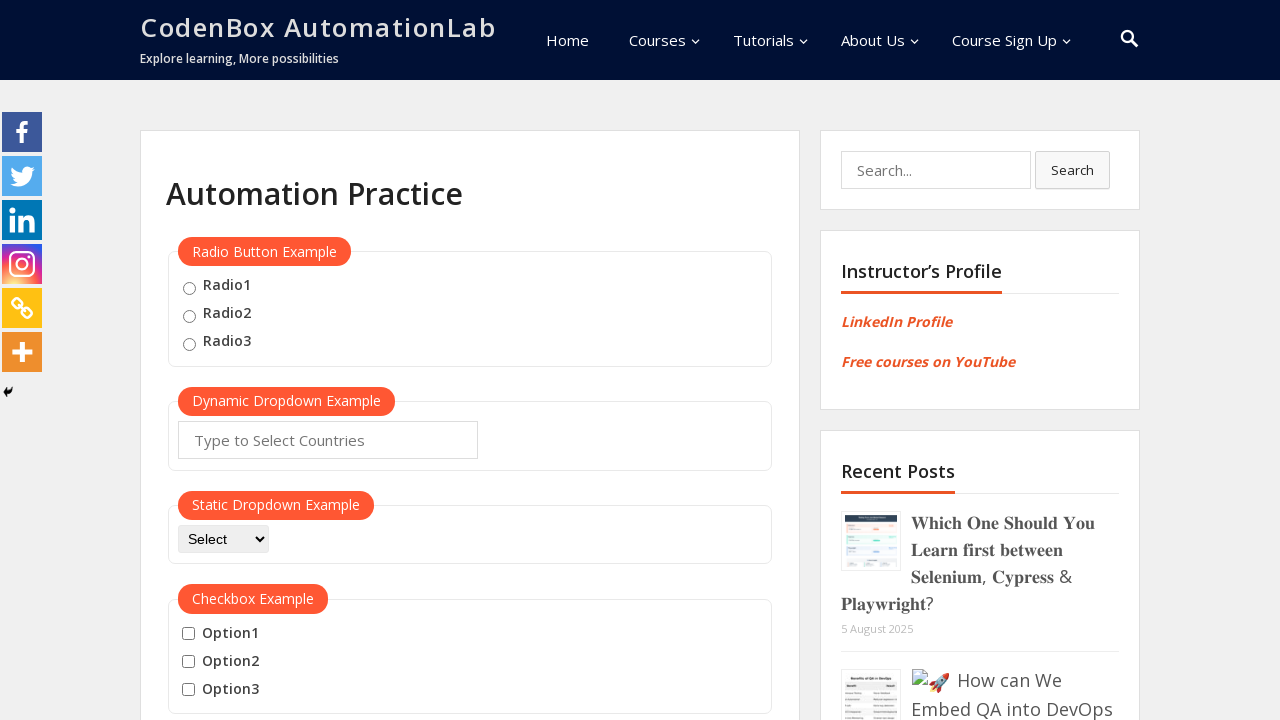

Selected option at index 1 from static dropdown on #dropdown-class-example
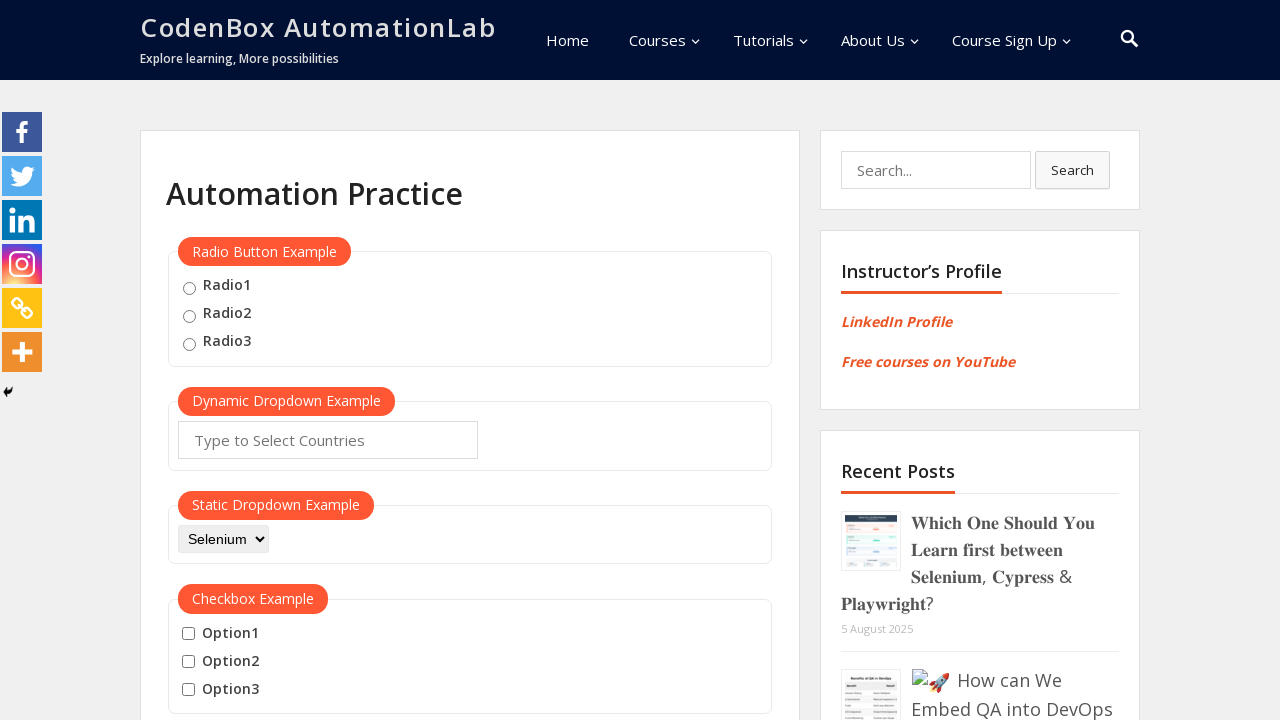

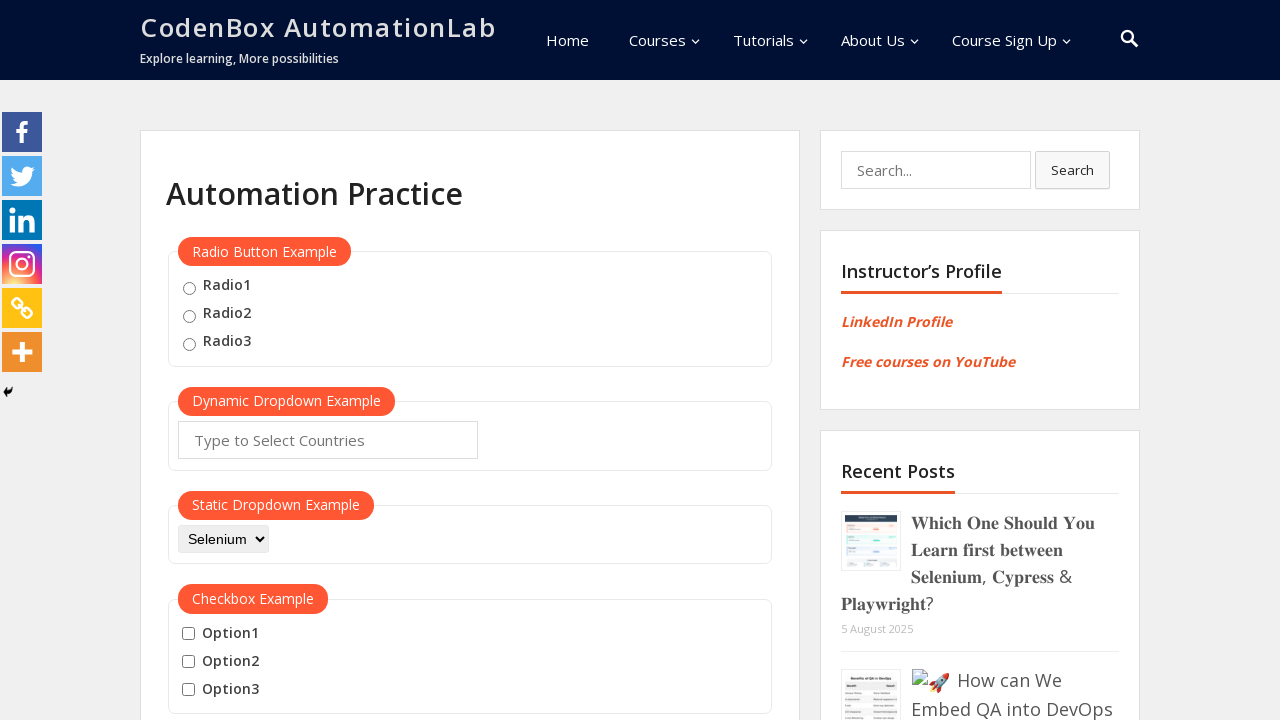